Navigates to the DemoBlaze demo e-commerce store and verifies the page title equals "STORE" to confirm landing on the correct website.

Starting URL: https://www.demoblaze.com/

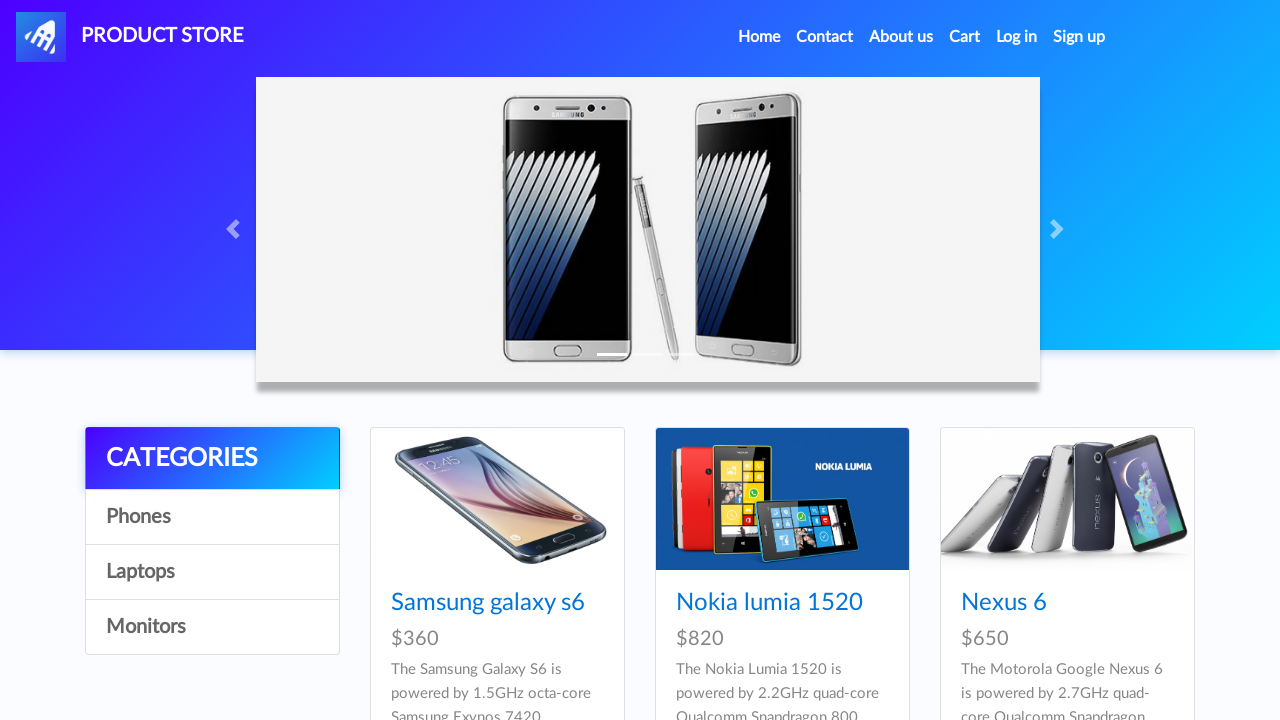

Waited for page to reach domcontentloaded state
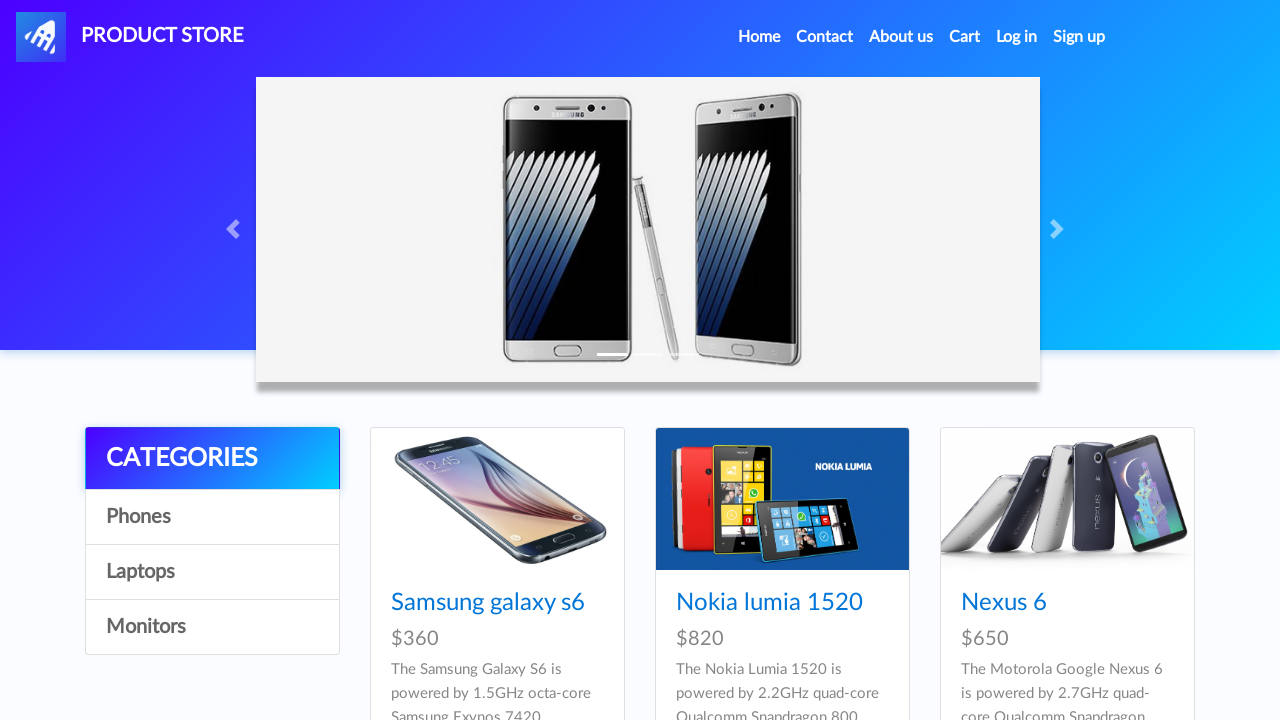

Retrieved page title
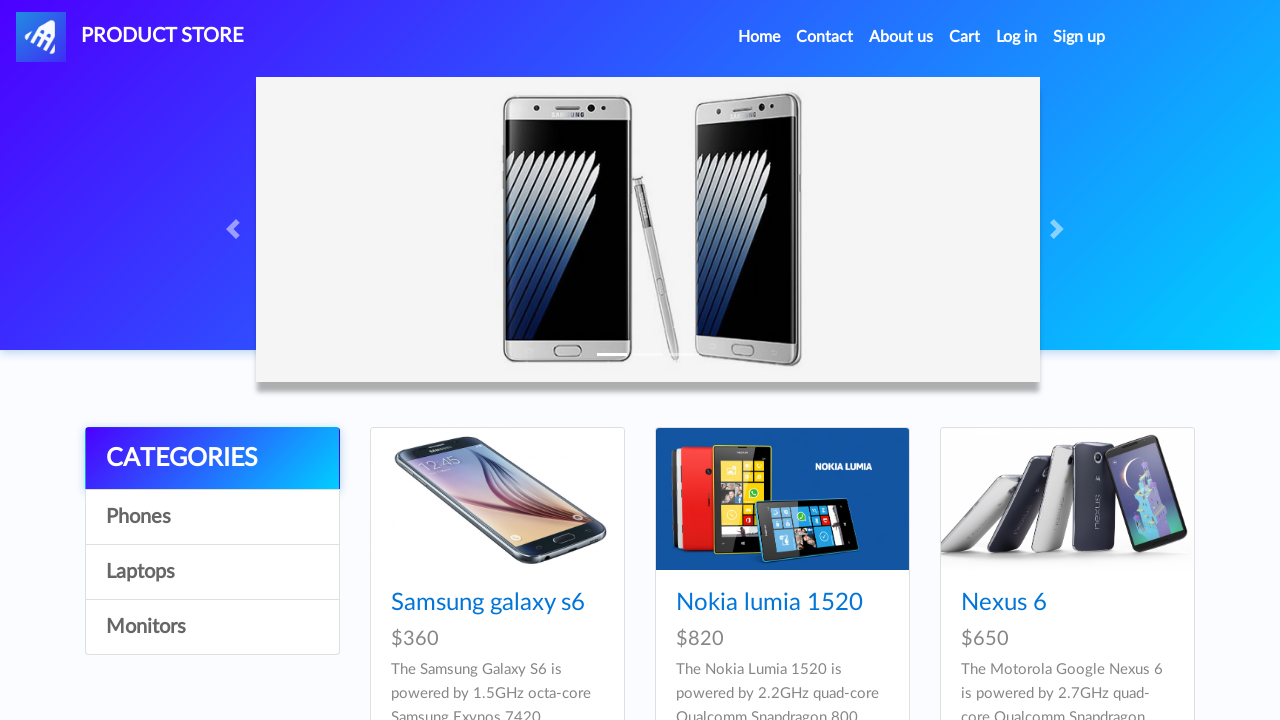

Verified page title equals 'STORE' - landed on correct website
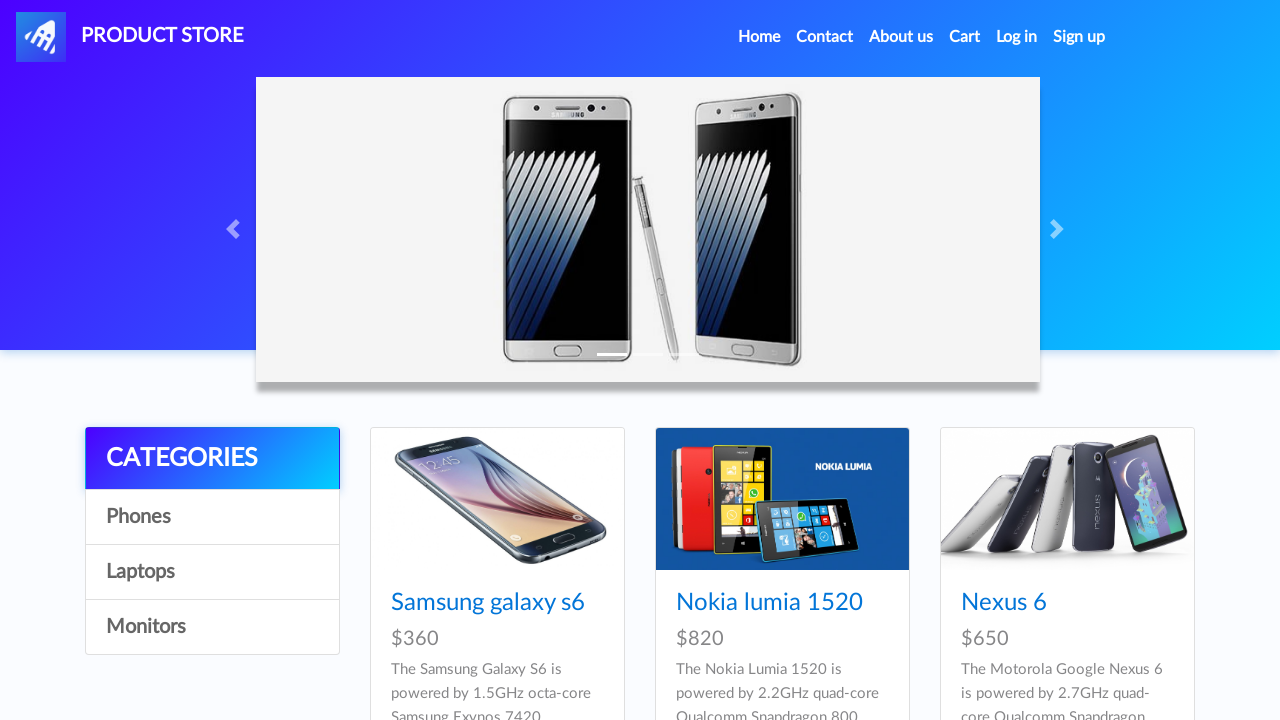

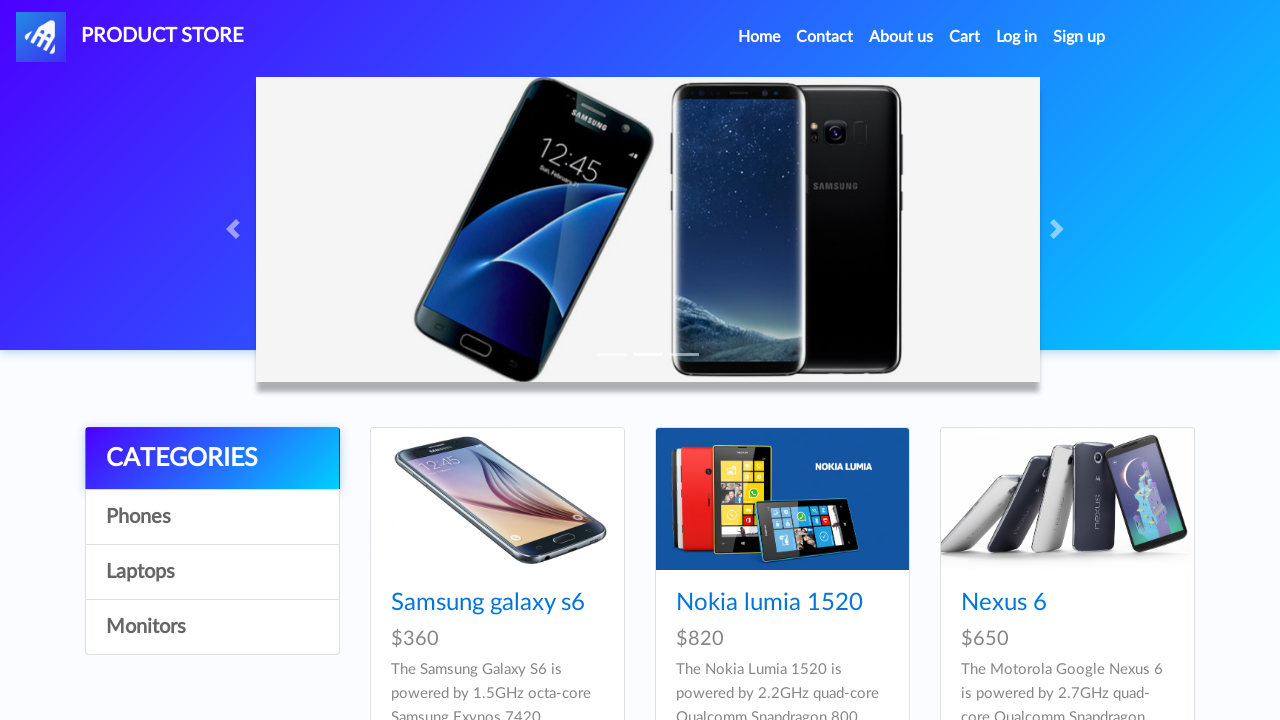